Tests the Indian Railways train search functionality by entering source and destination stations, then interacts with the results table to verify train information is displayed

Starting URL: https://erail.in/

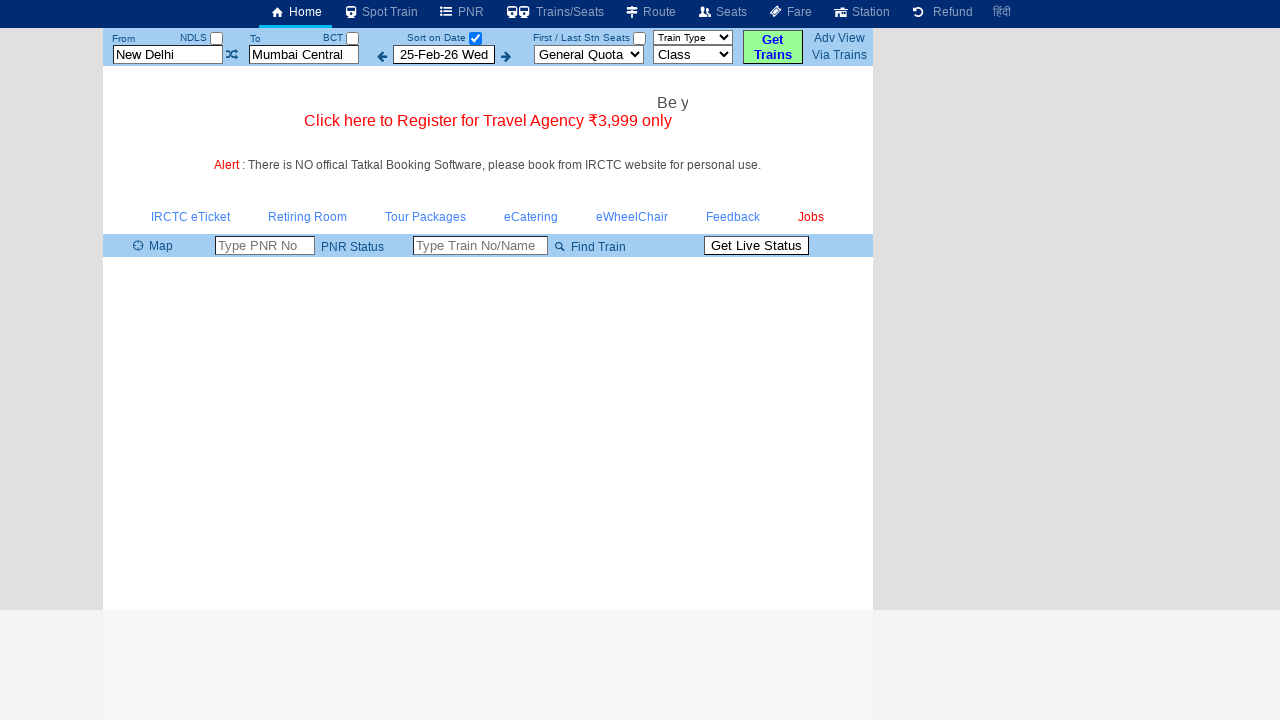

Cleared source station field on #txtStationFrom
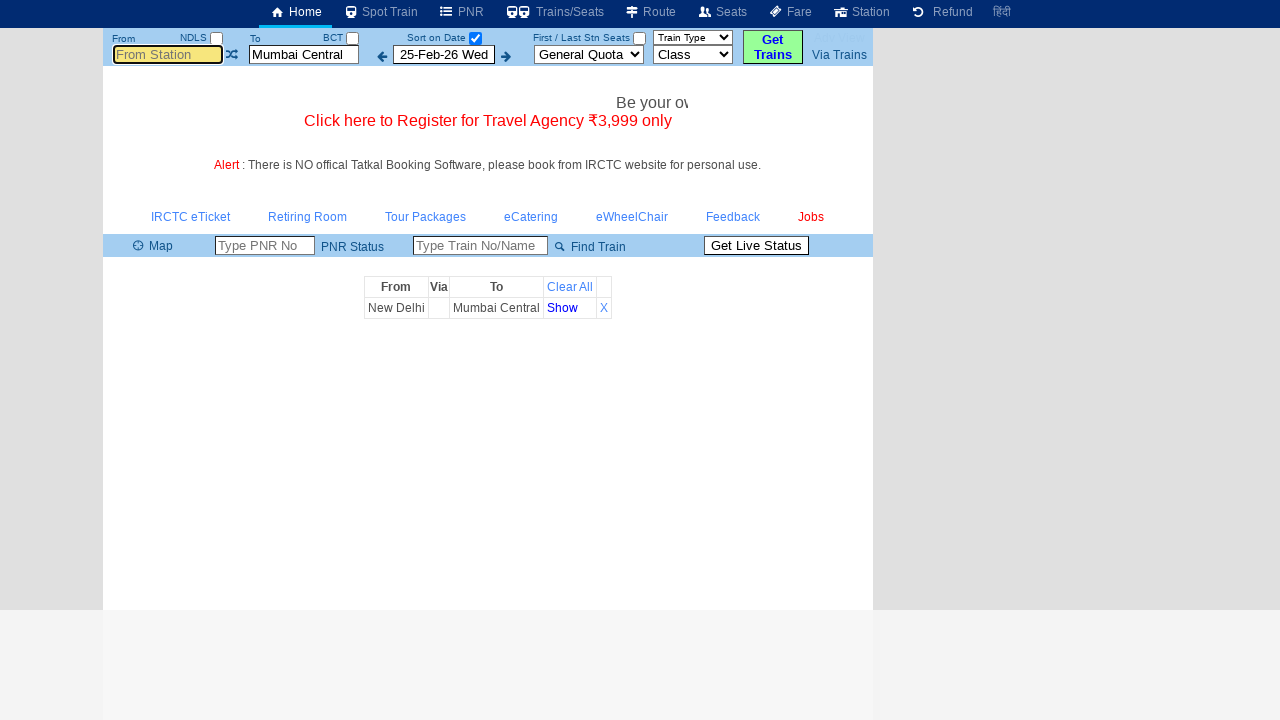

Filled source station field with 'MS' on #txtStationFrom
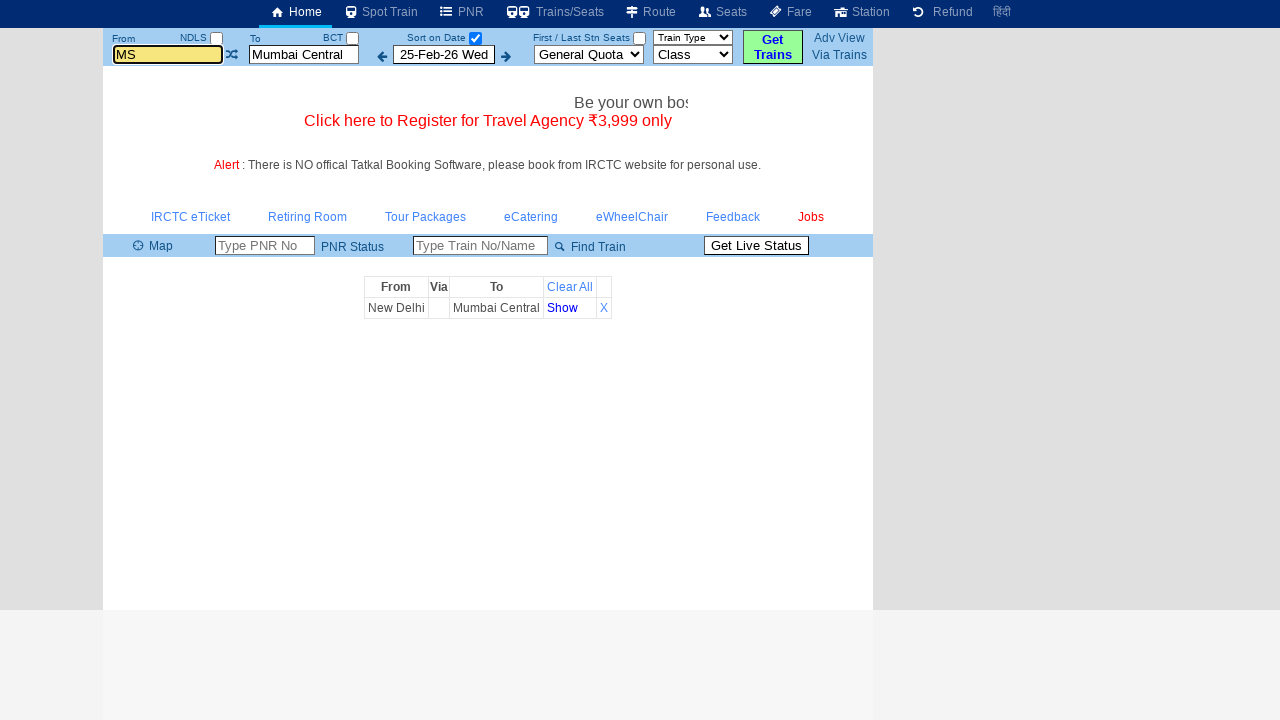

Pressed Tab key to move to next field
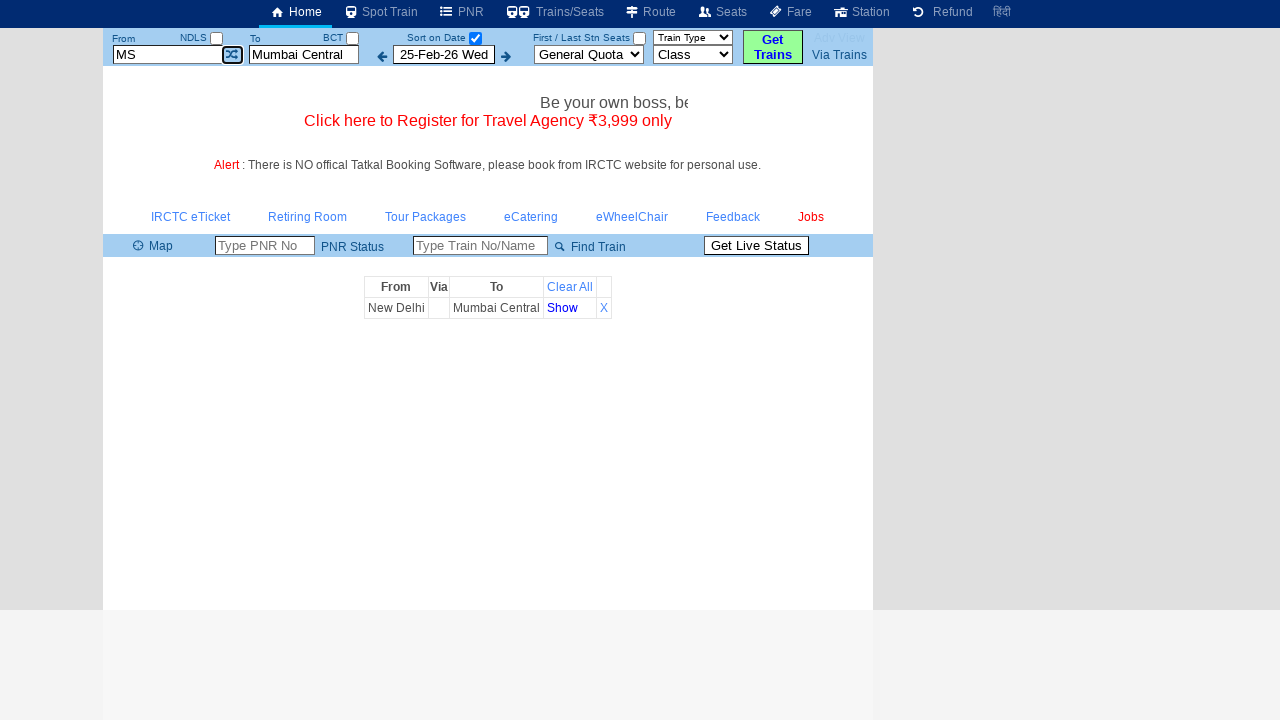

Cleared destination station field on #txtStationTo
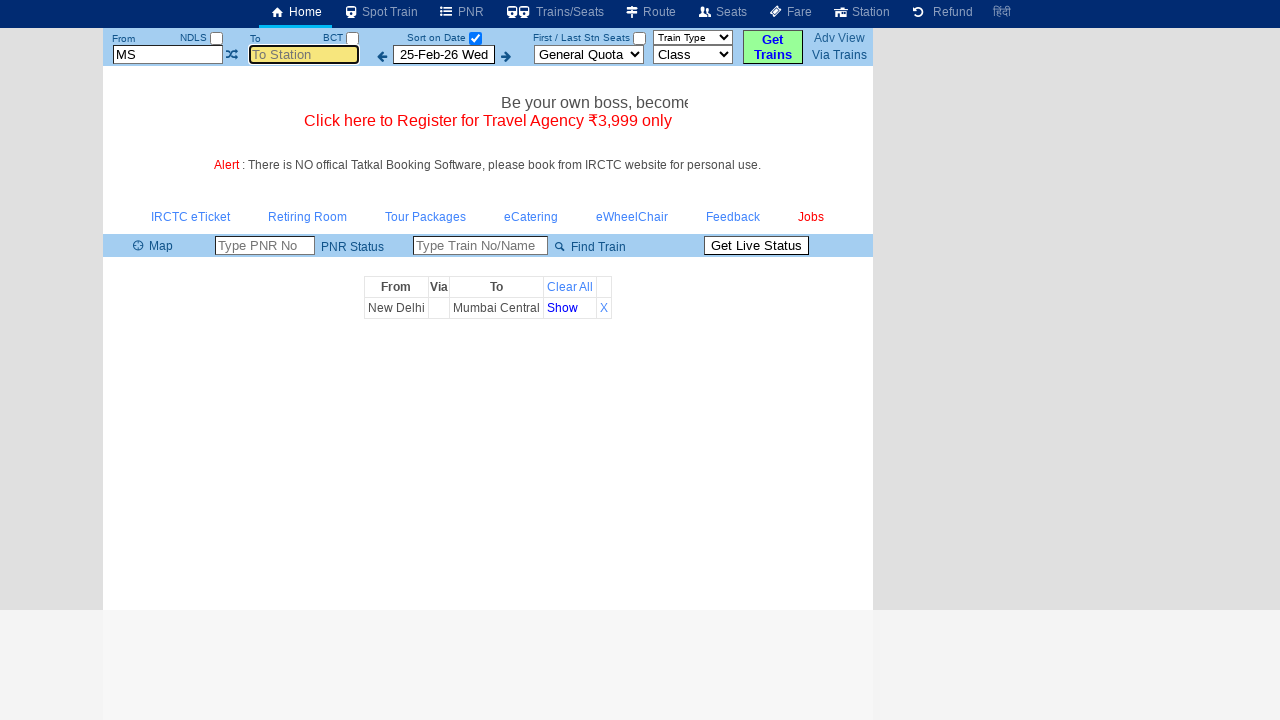

Filled destination station field with 'TPJ' on #txtStationTo
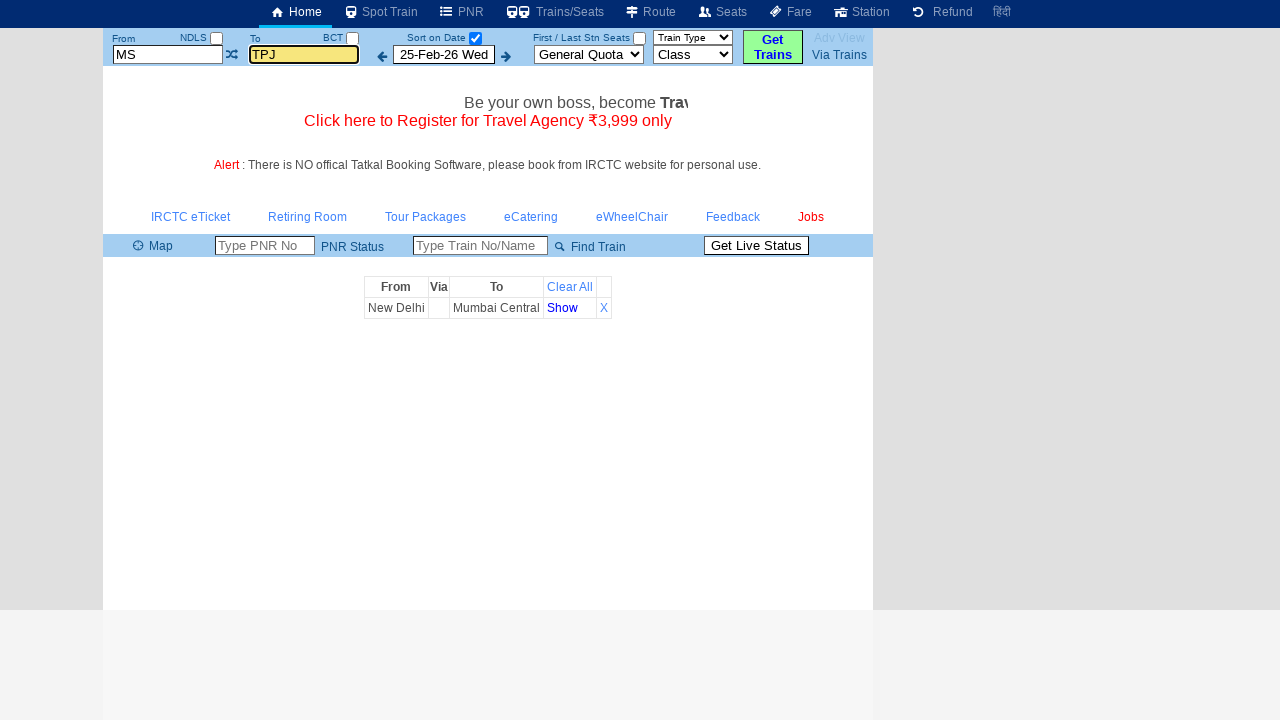

Pressed Tab key after destination entry
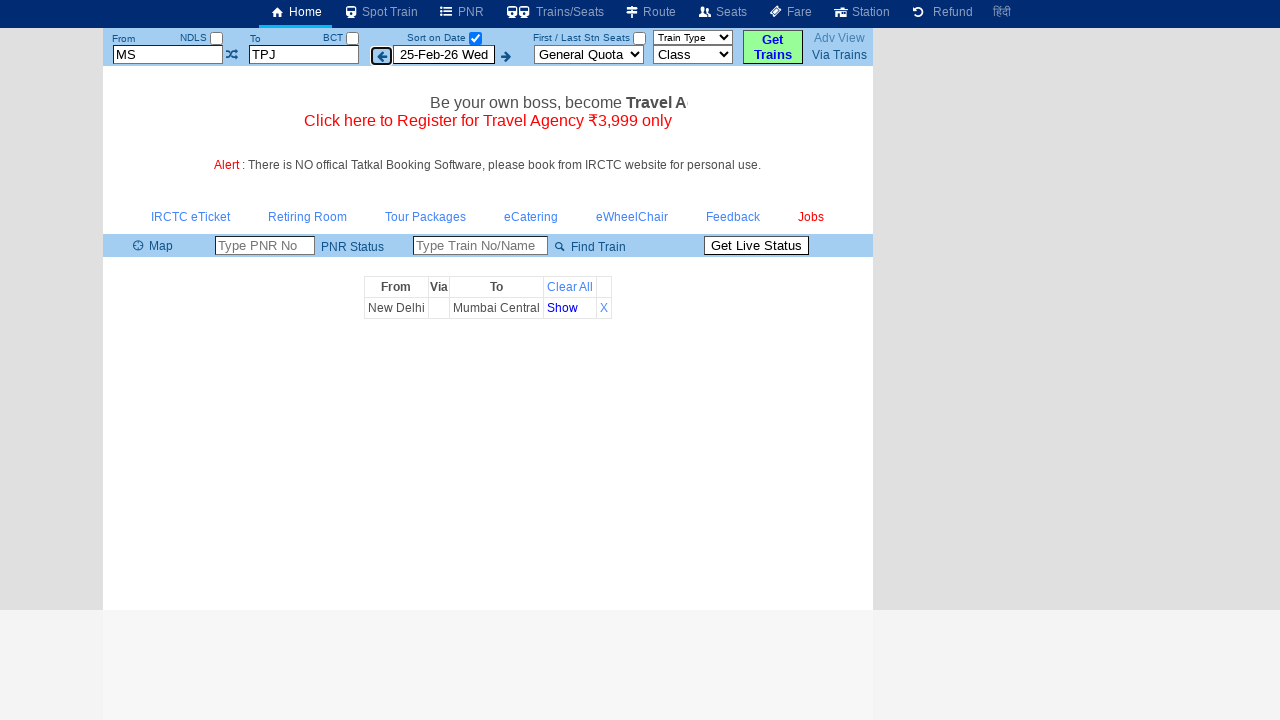

Unchecked the date selection checkbox at (475, 38) on #chkSelectDateOnly
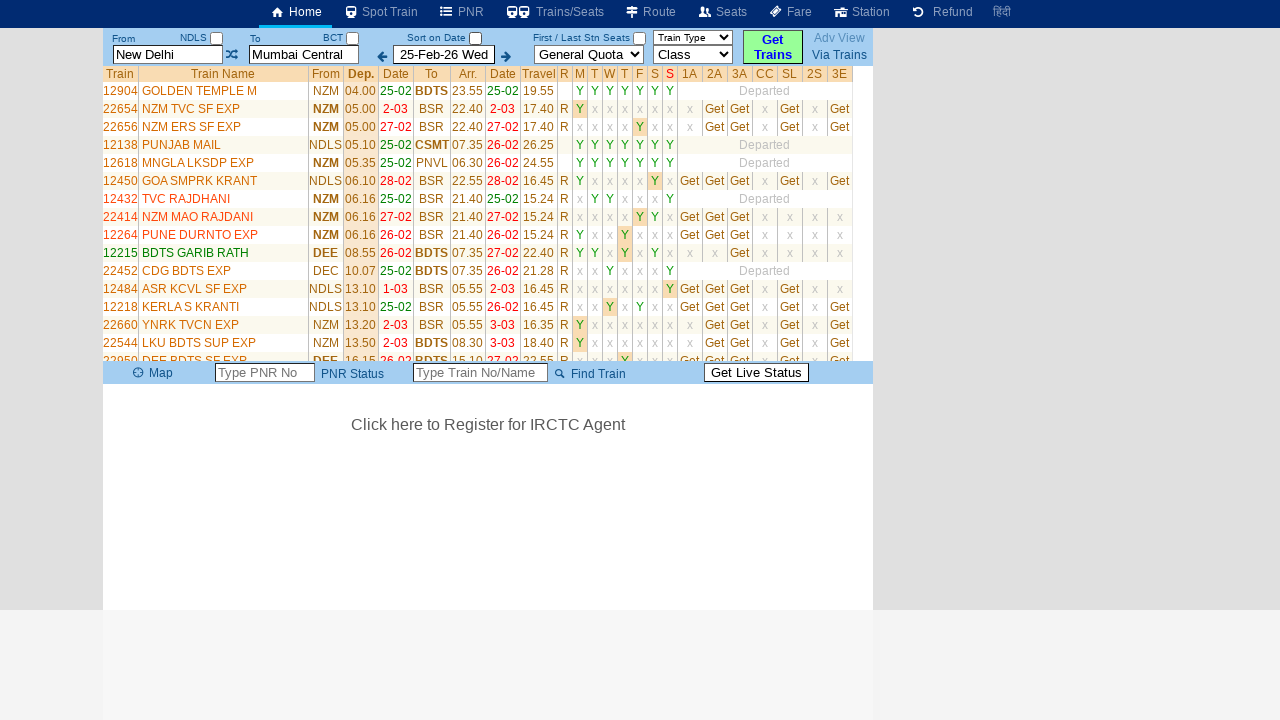

Train list table loaded successfully
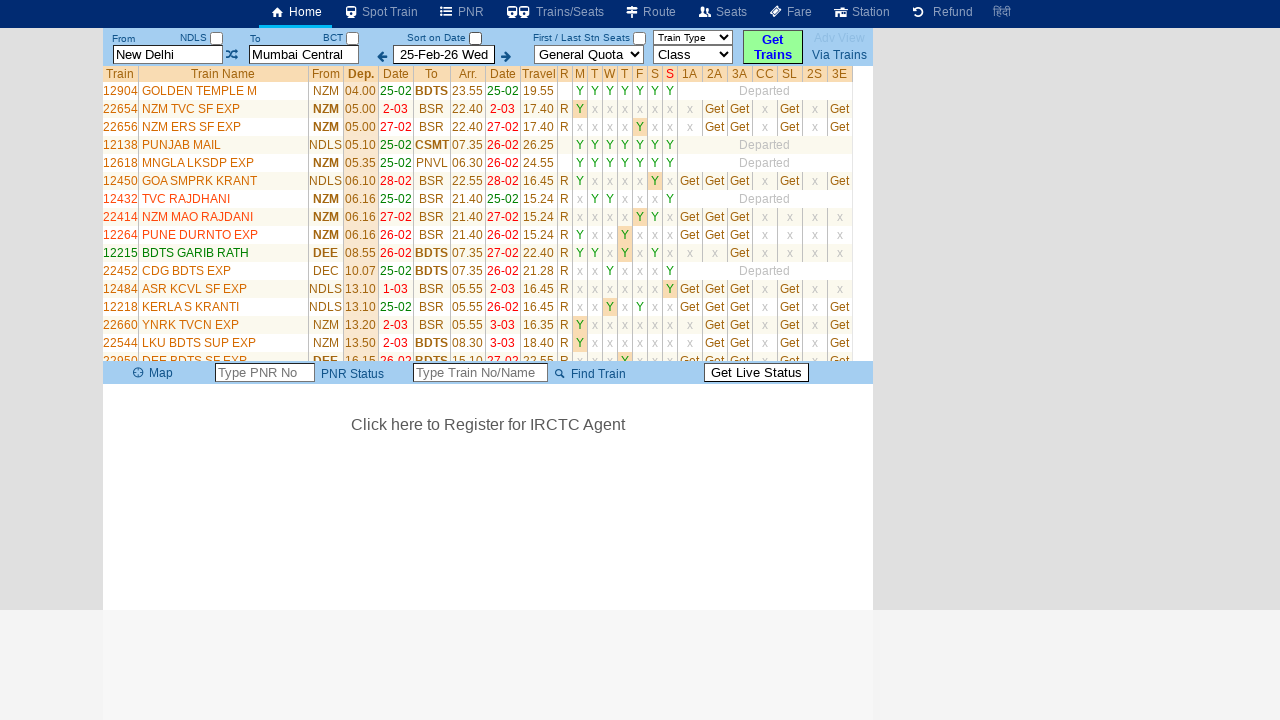

Verified train information rows are displayed in the table
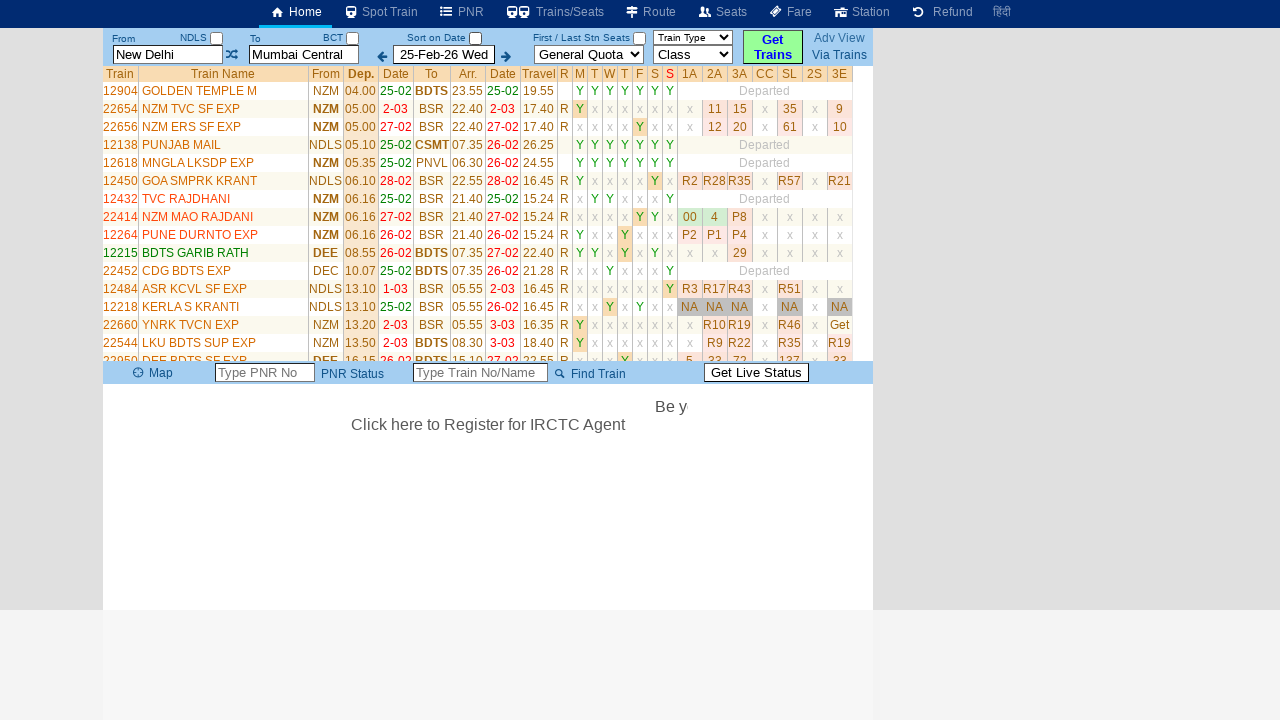

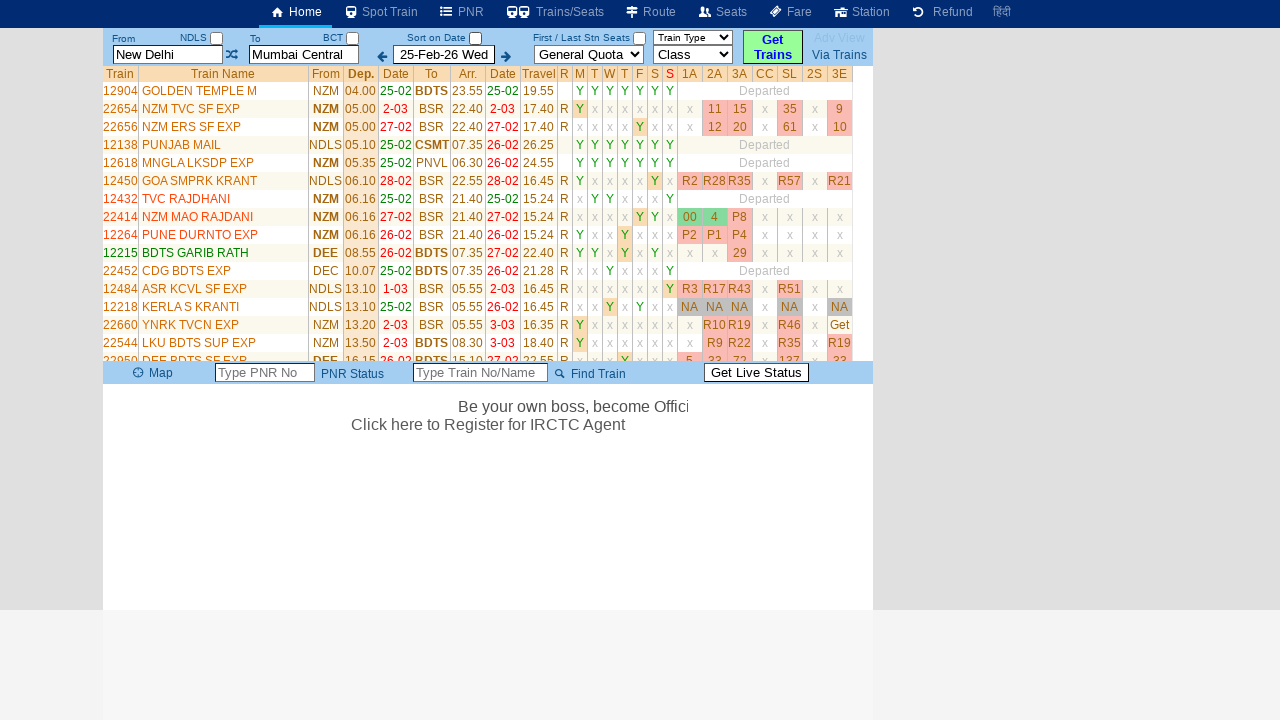